Tests dropdown selection functionality on Selenium's web form page by selecting an option by value and verifying the selection

Starting URL: https://www.selenium.dev/selenium/web/web-form.html

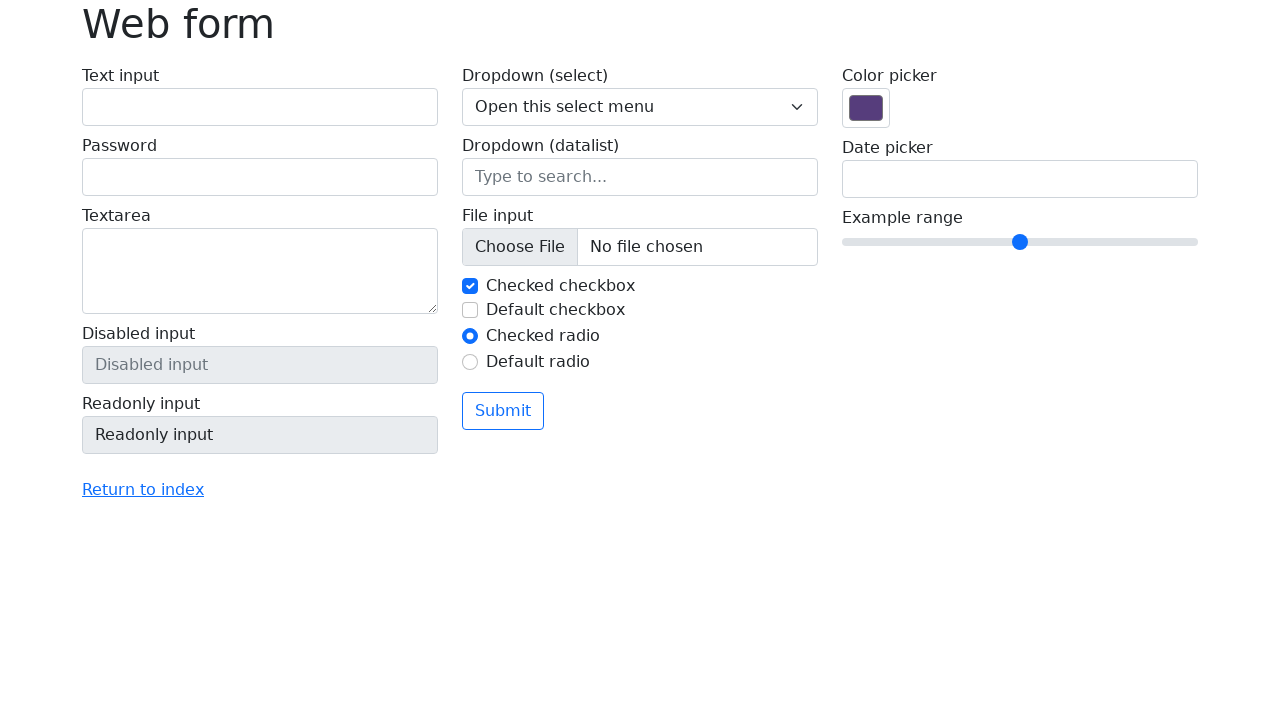

Selected option 'Two' from dropdown by value '2' on select[name='my-select']
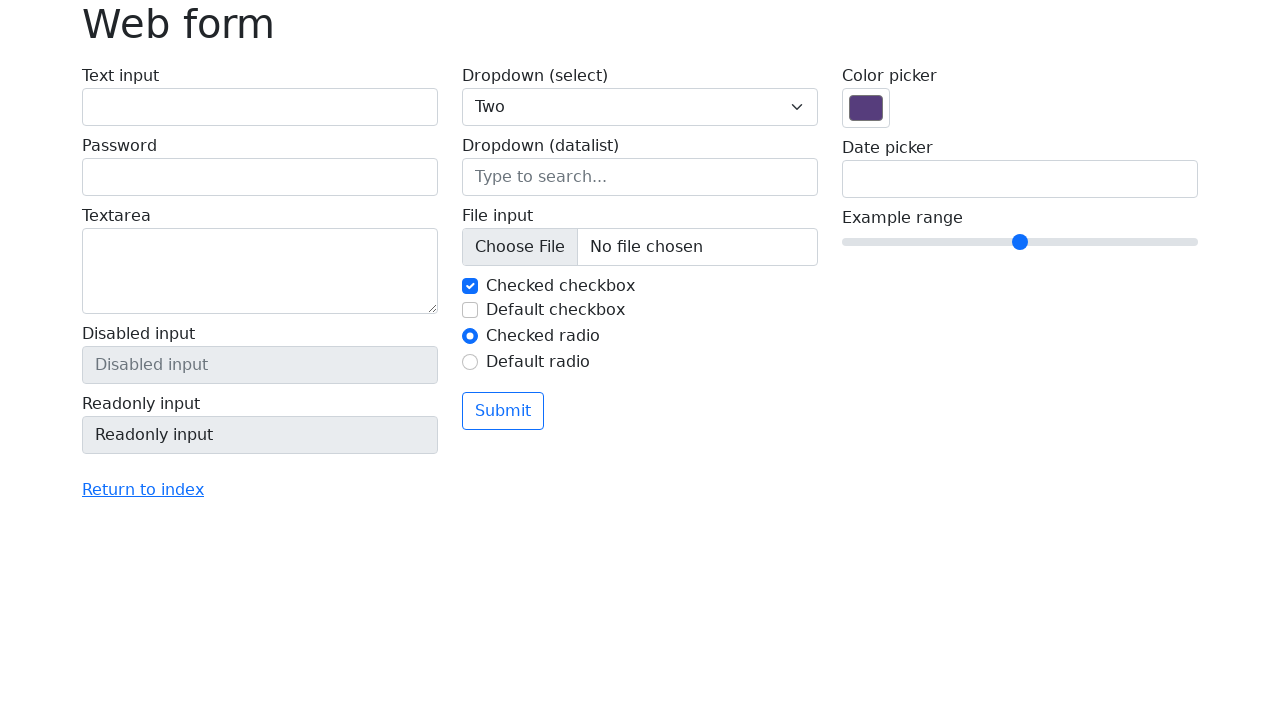

Retrieved selected option value from dropdown
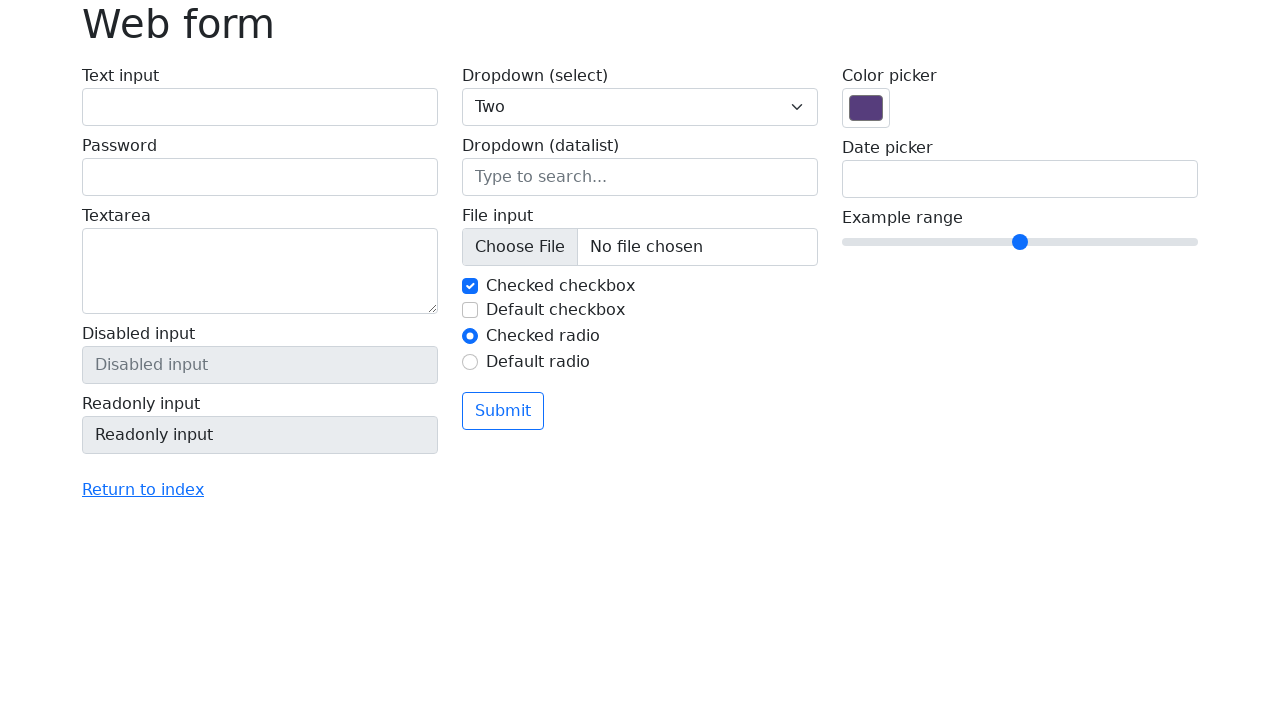

Verified that selected option text is 'Two'
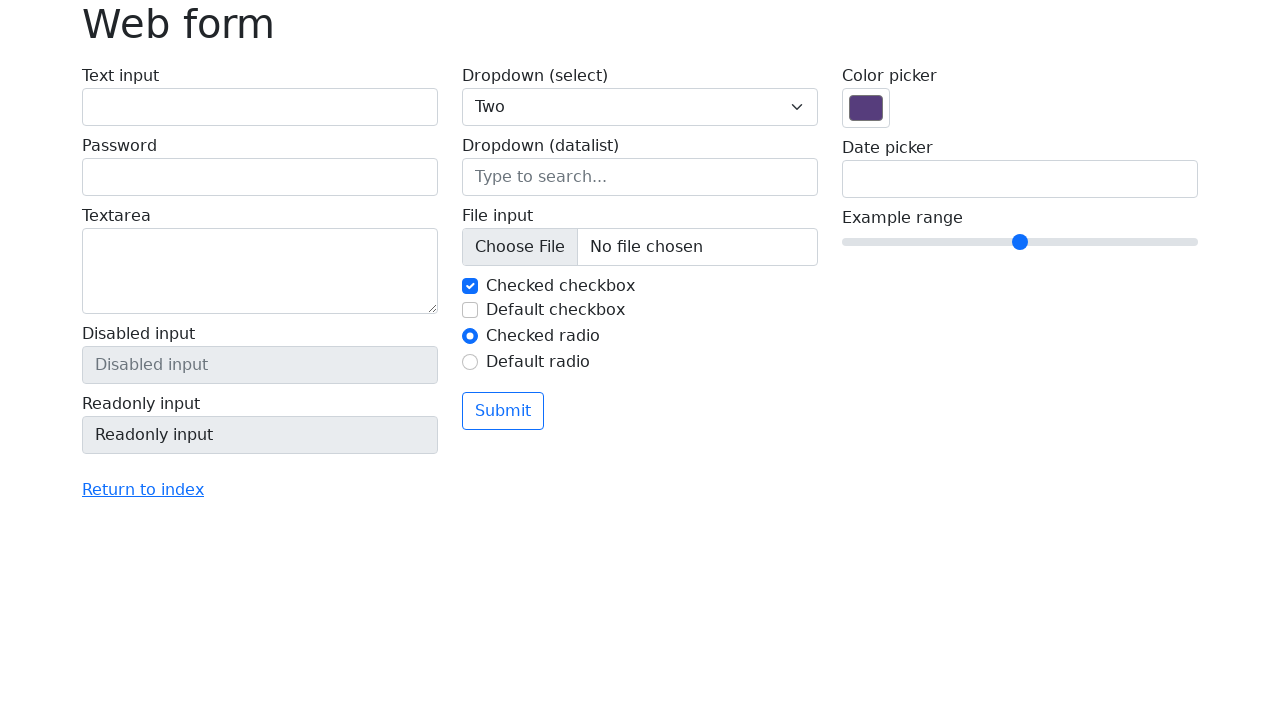

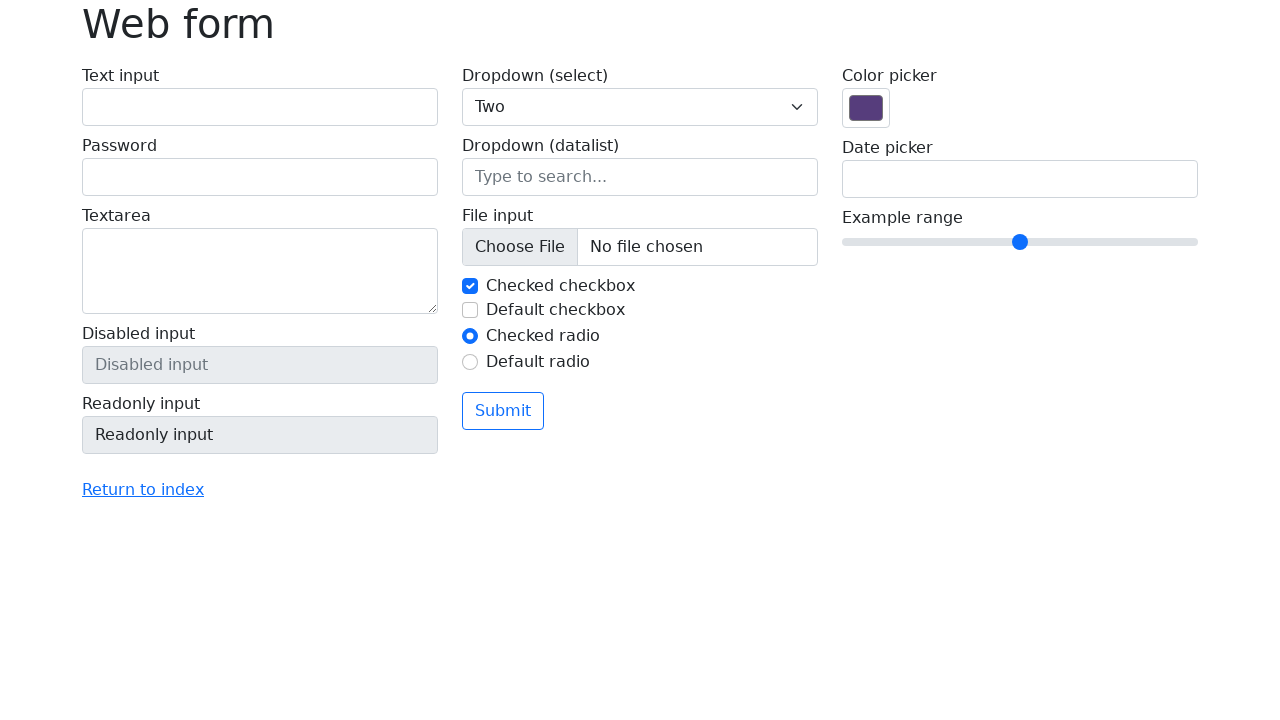